Tests JavaScript alert handling by filling a name field, triggering an alert via button click, verifying the alert text contains the entered name, and dismissing the alert.

Starting URL: https://rahulshettyacademy.com/AutomationPractice/

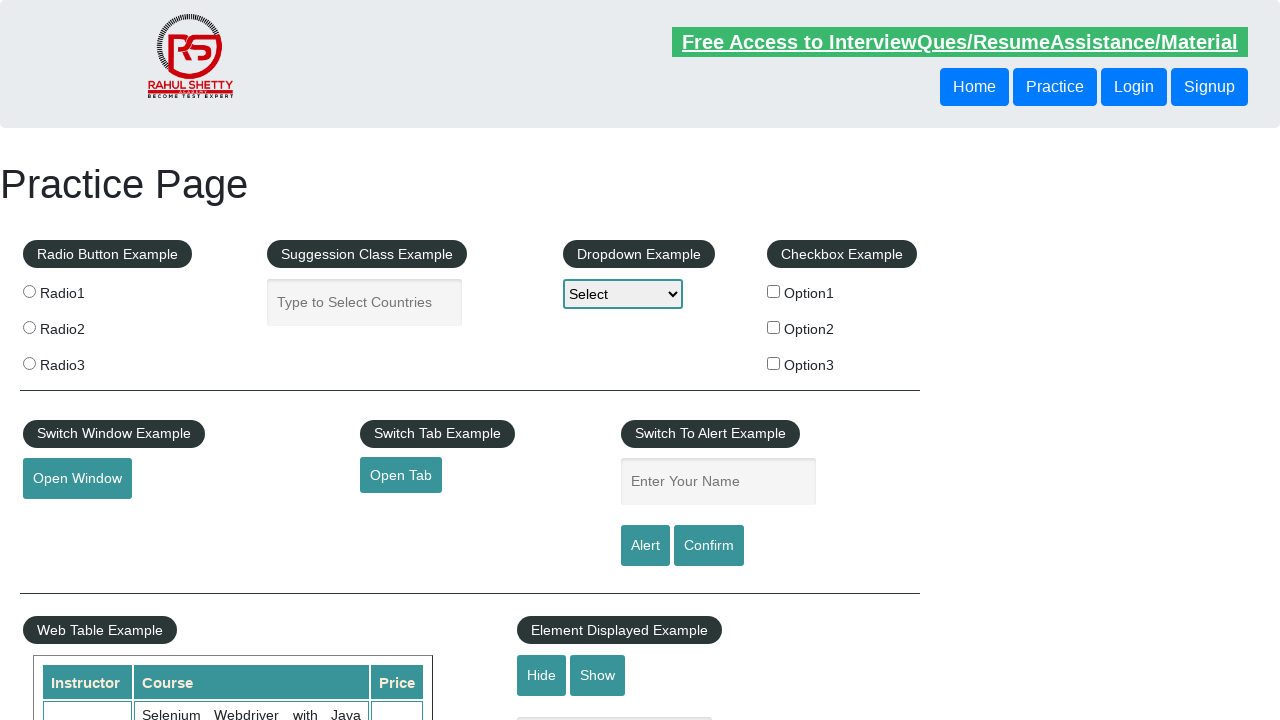

Filled name field with 'SURA' on #name
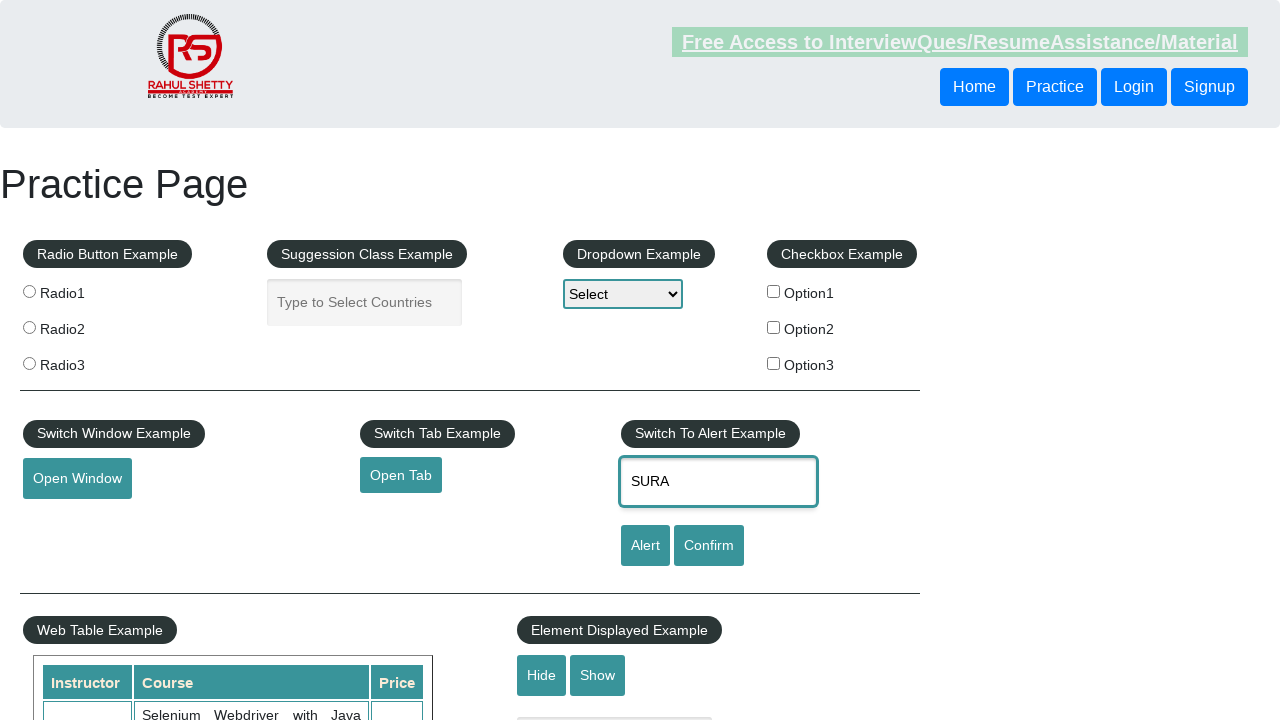

Clicked alert button to trigger JavaScript alert at (645, 546) on #alertbtn
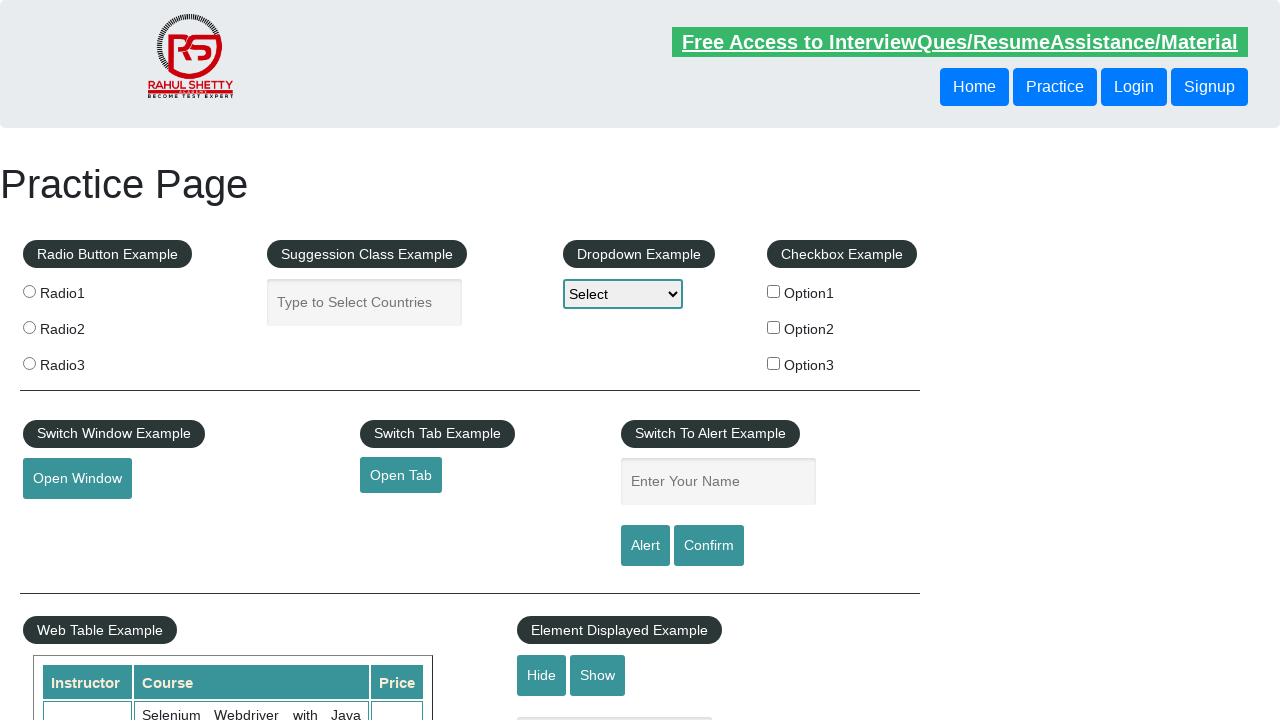

Set up dialog handler to dismiss alerts
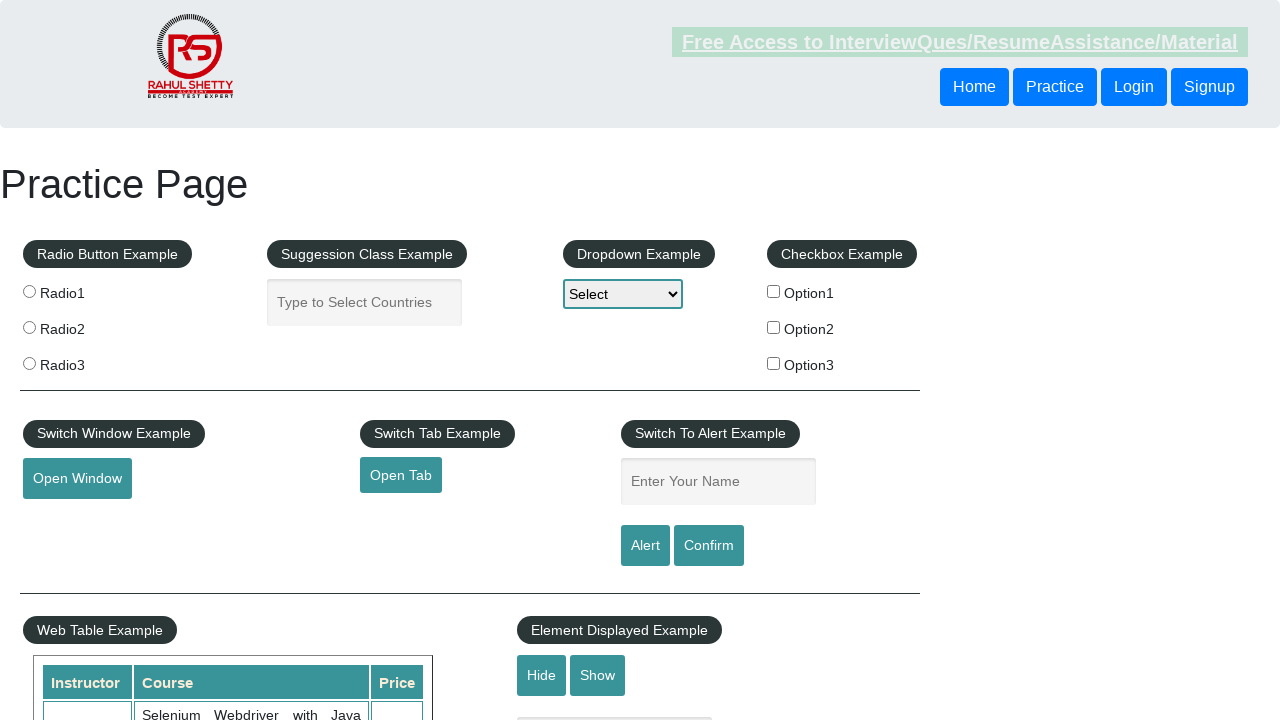

Configured explicit dialog handler to capture and verify alert message
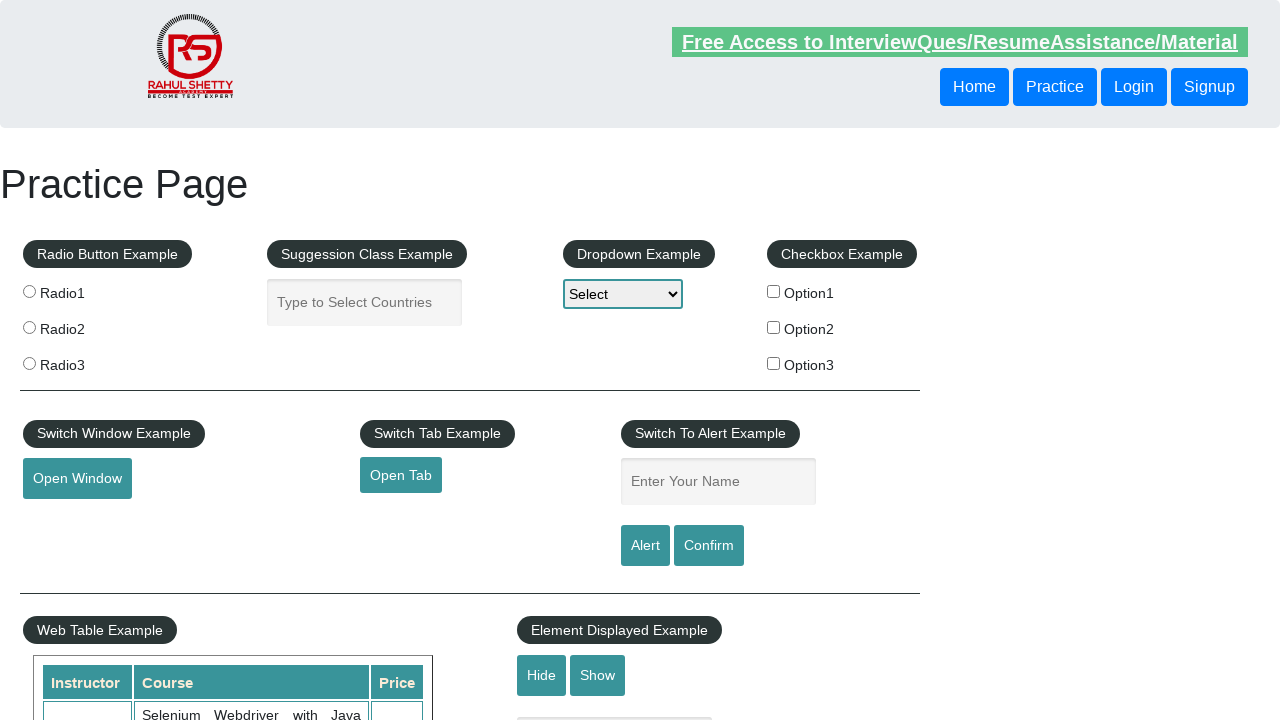

Filled name field with 'SURA' again on #name
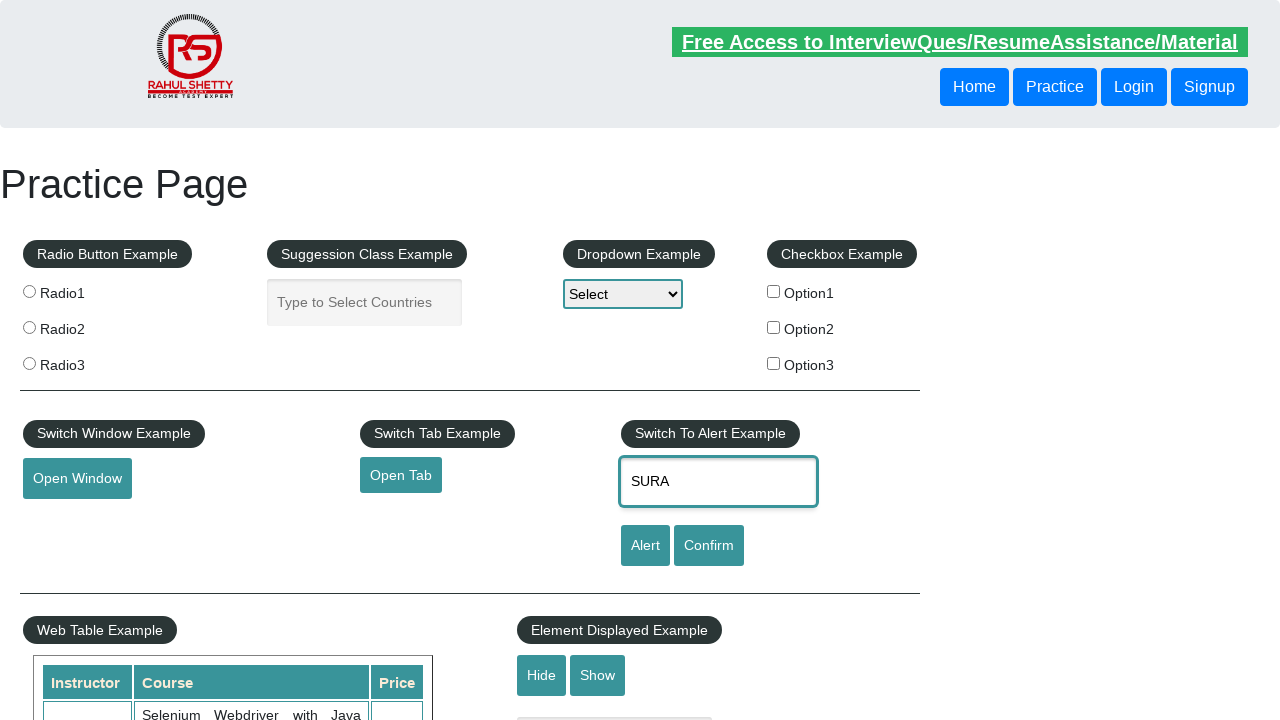

Clicked alert button to trigger alert and verify message contains entered name at (645, 546) on #alertbtn
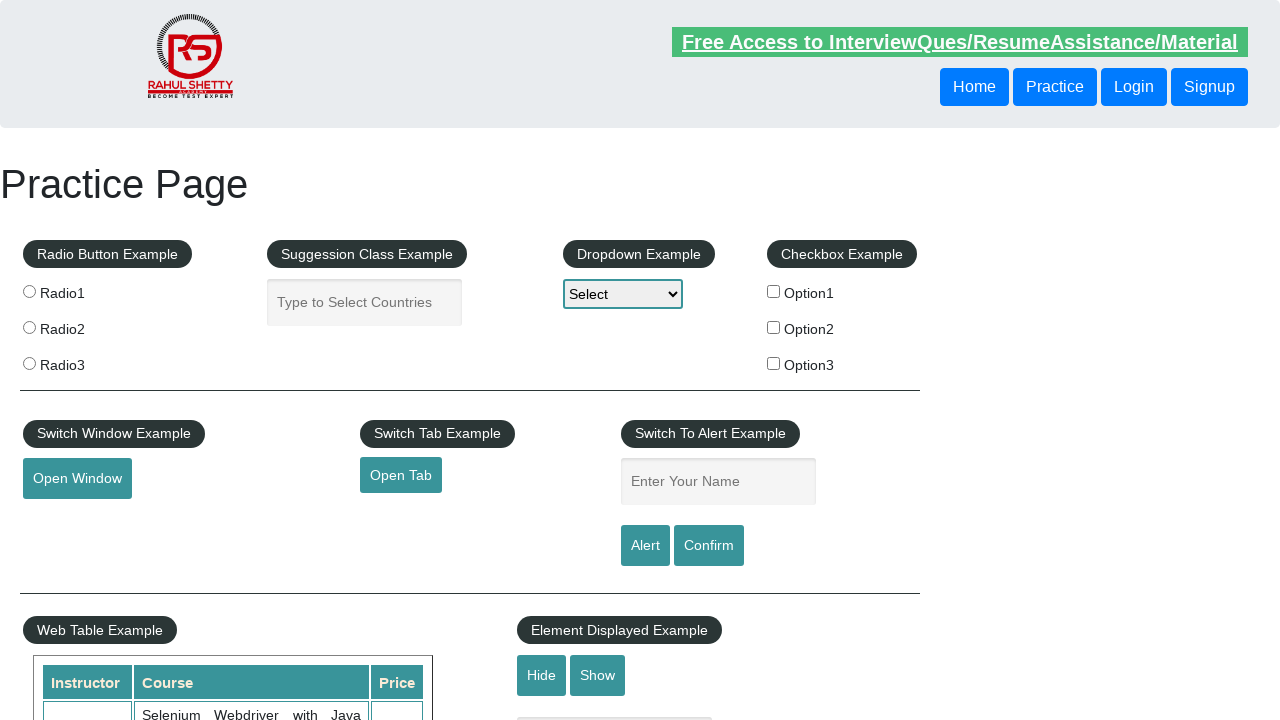

Waited for alert handling to complete
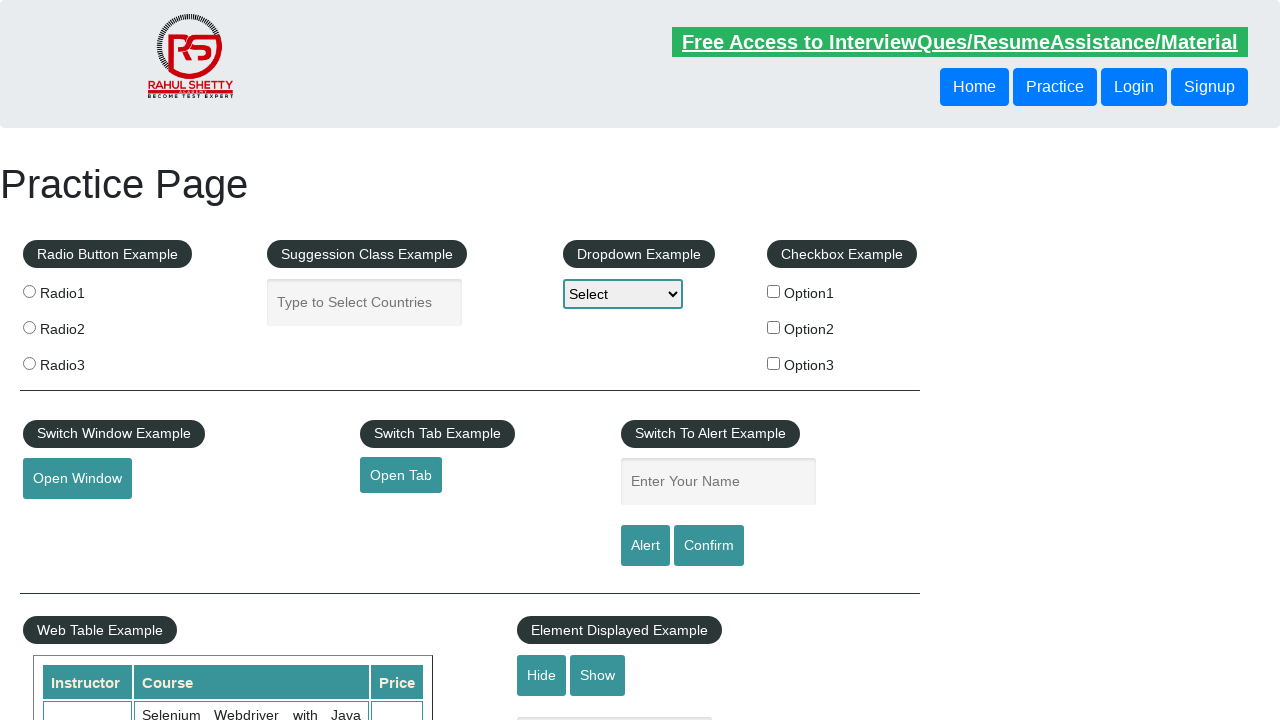

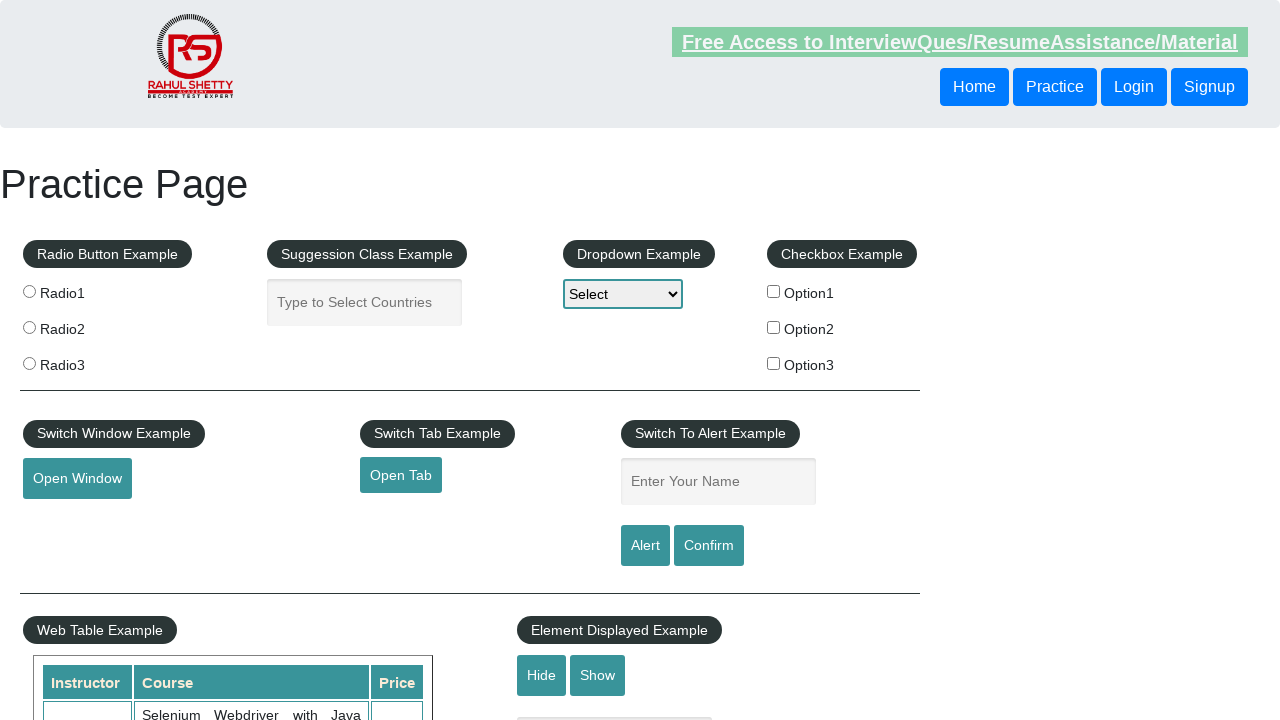